Tests various checkbox interactions on a practice page including basic checkbox, ajax checkbox with notification, language selection checkboxes, tri-state checkbox, toggle switch, and multi-select options.

Starting URL: https://leafground.com/checkbox.xhtml

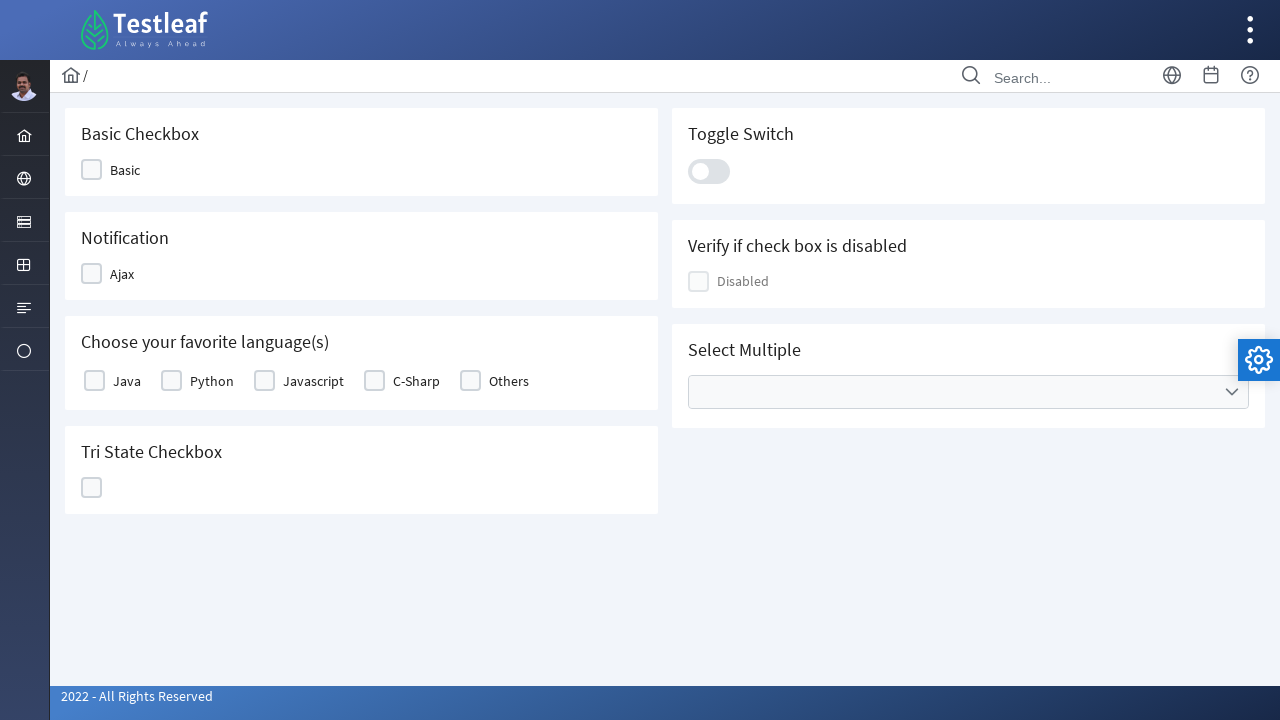

Clicked on the Basic checkbox at (125, 170) on xpath=//span[text()='Basic']
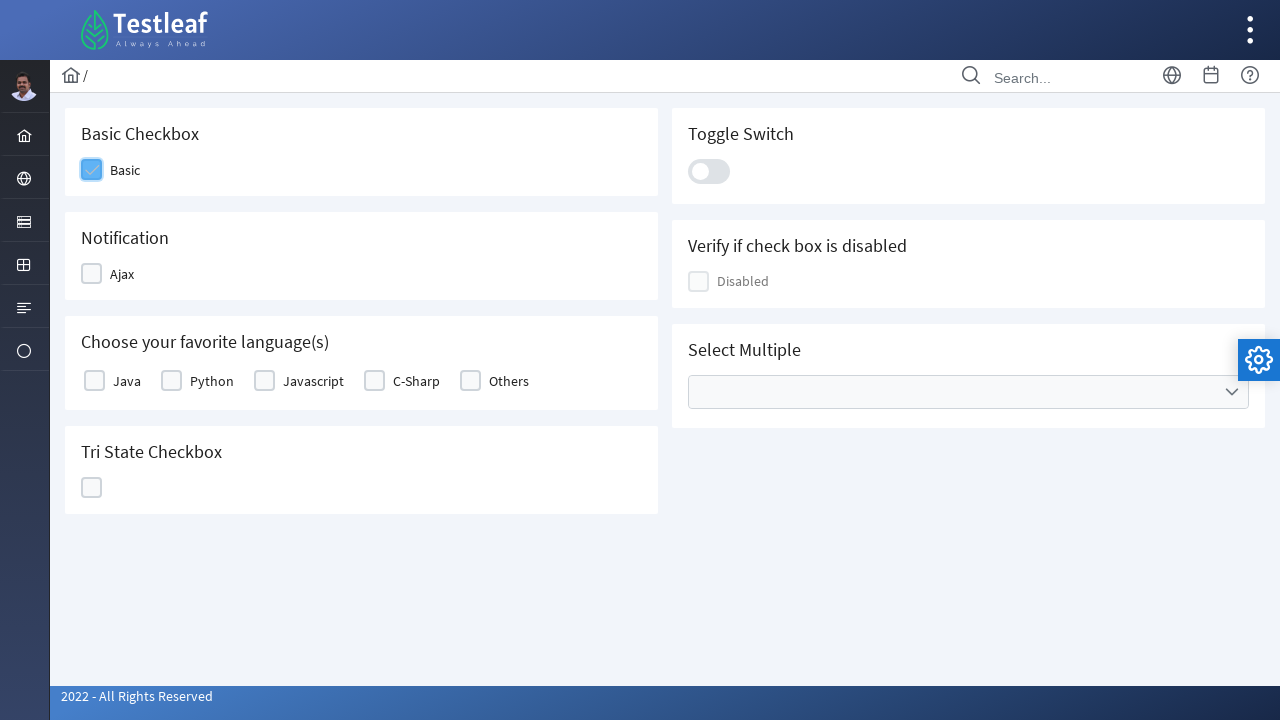

Clicked on the Ajax/Notification checkbox at (122, 274) on xpath=//span[text()='Ajax']
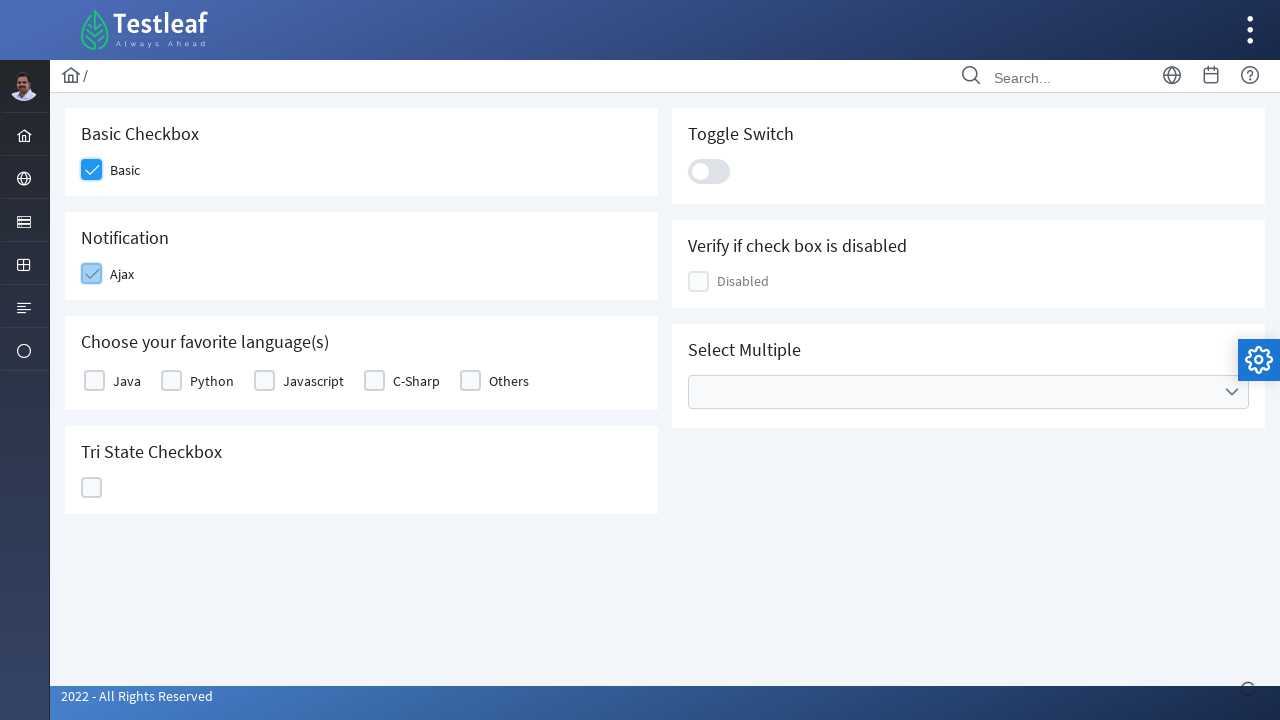

Notification appeared after Ajax checkbox selection
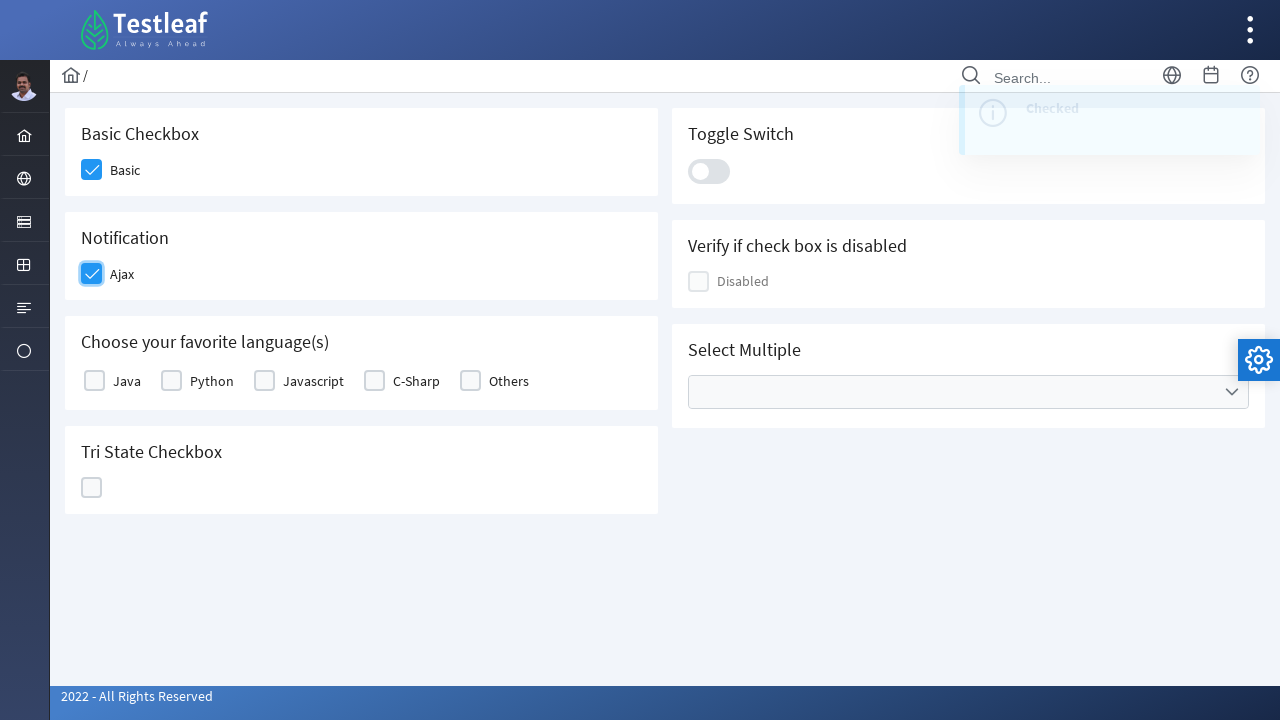

Selected Java from language checkboxes at (127, 381) on xpath=//label[text()='Java']
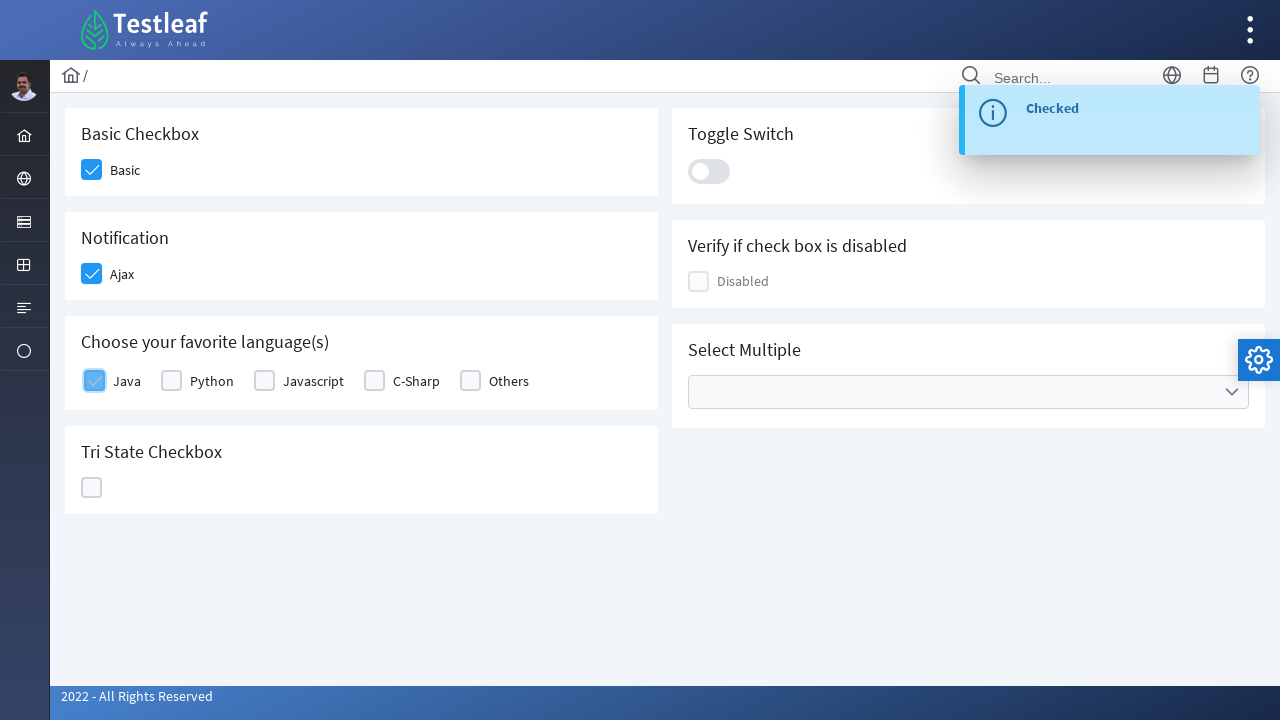

Selected Python from language checkboxes at (212, 381) on xpath=//label[text()='Python']
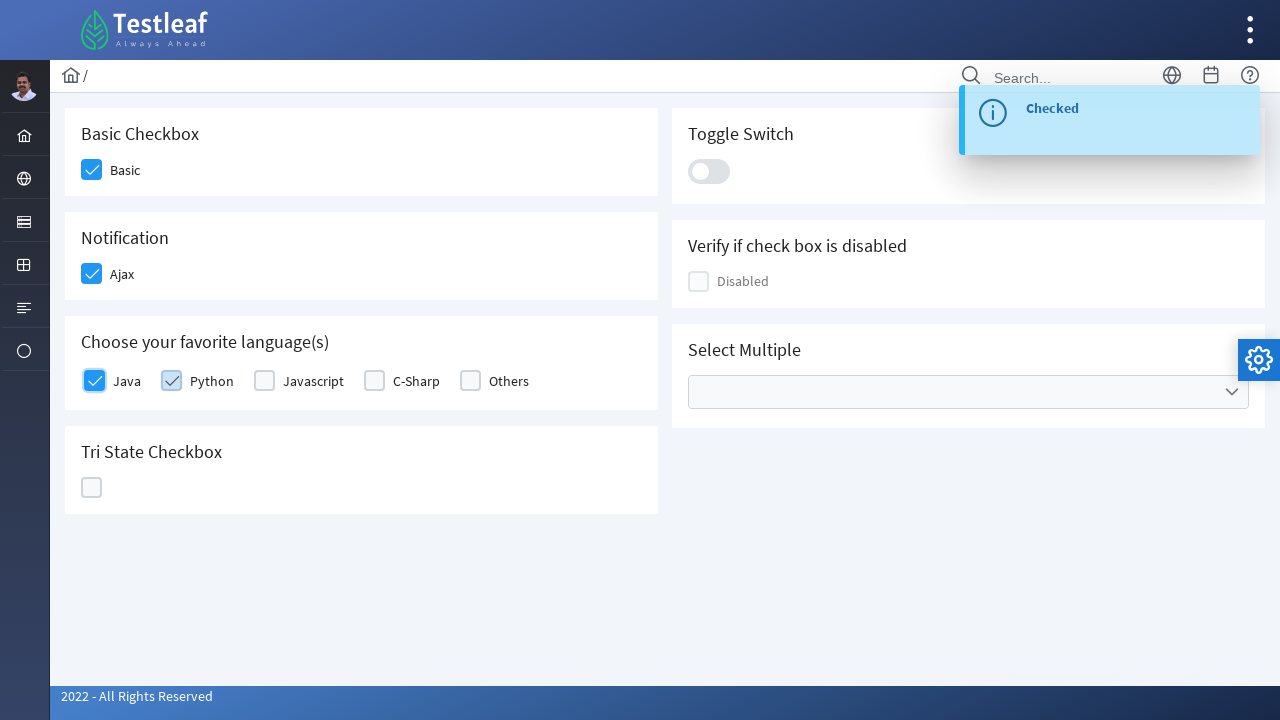

Clicked on the Tri-State checkbox at (92, 488) on xpath=//h5[text()='Tri State Checkbox']/../div/div/div
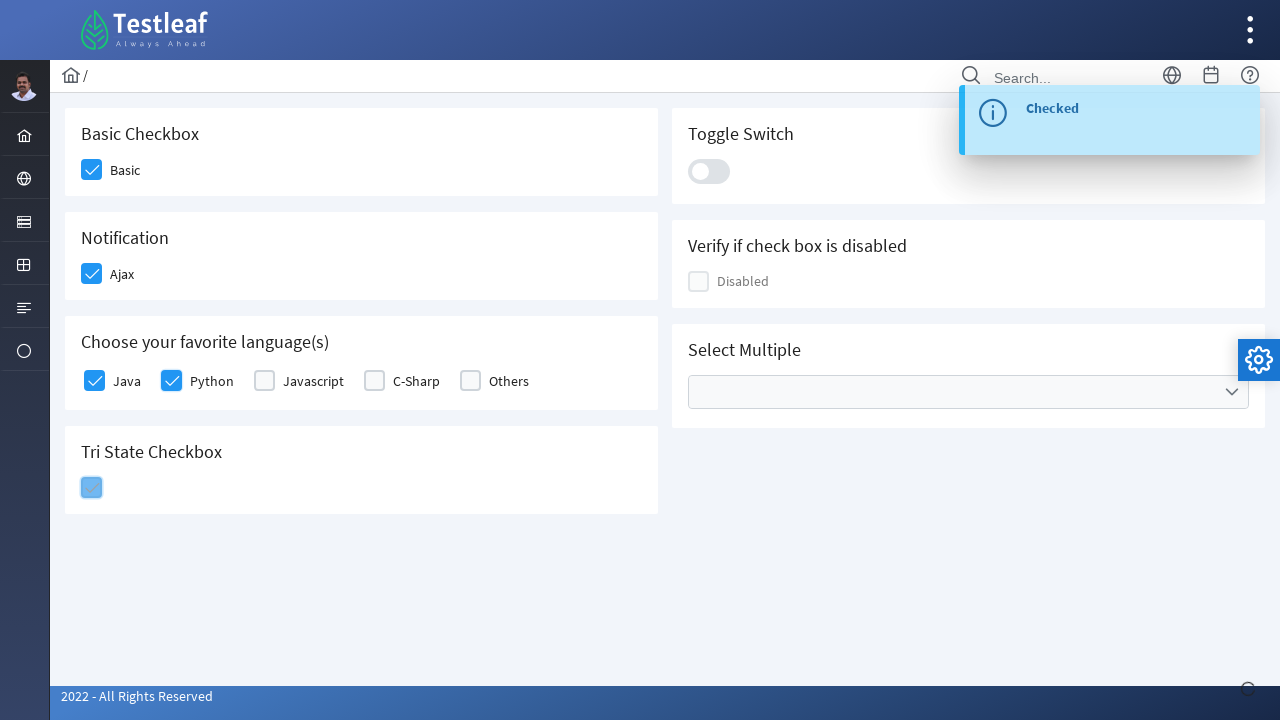

Notification appeared after Tri-State checkbox interaction
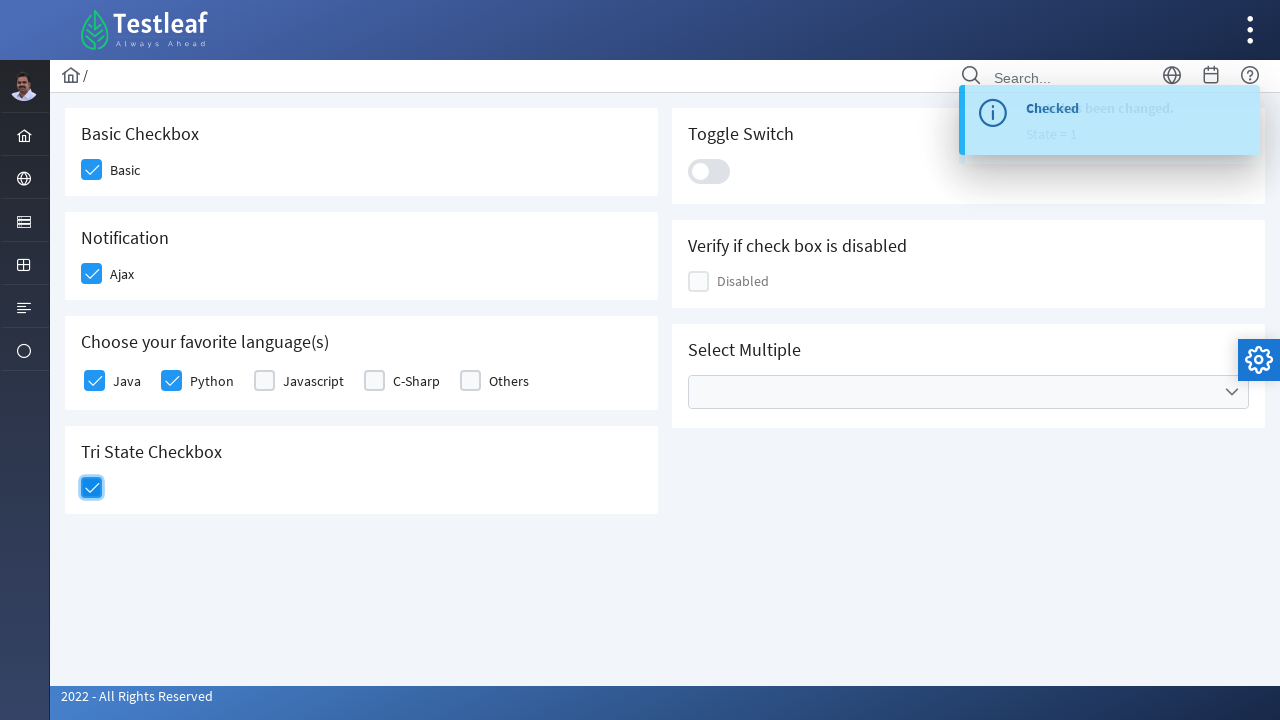

Clicked on the Toggle Switch at (709, 171) on xpath=//div[@class='ui-toggleswitch-slider']
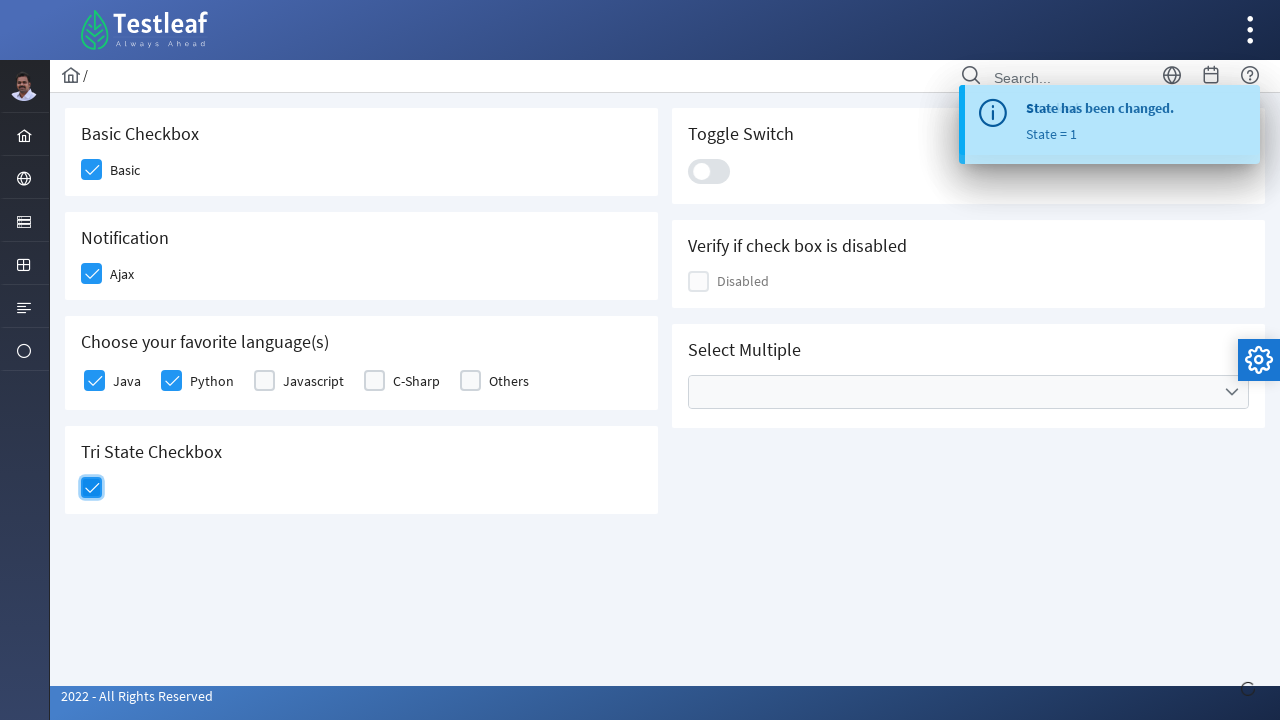

Notification appeared after Toggle Switch interaction
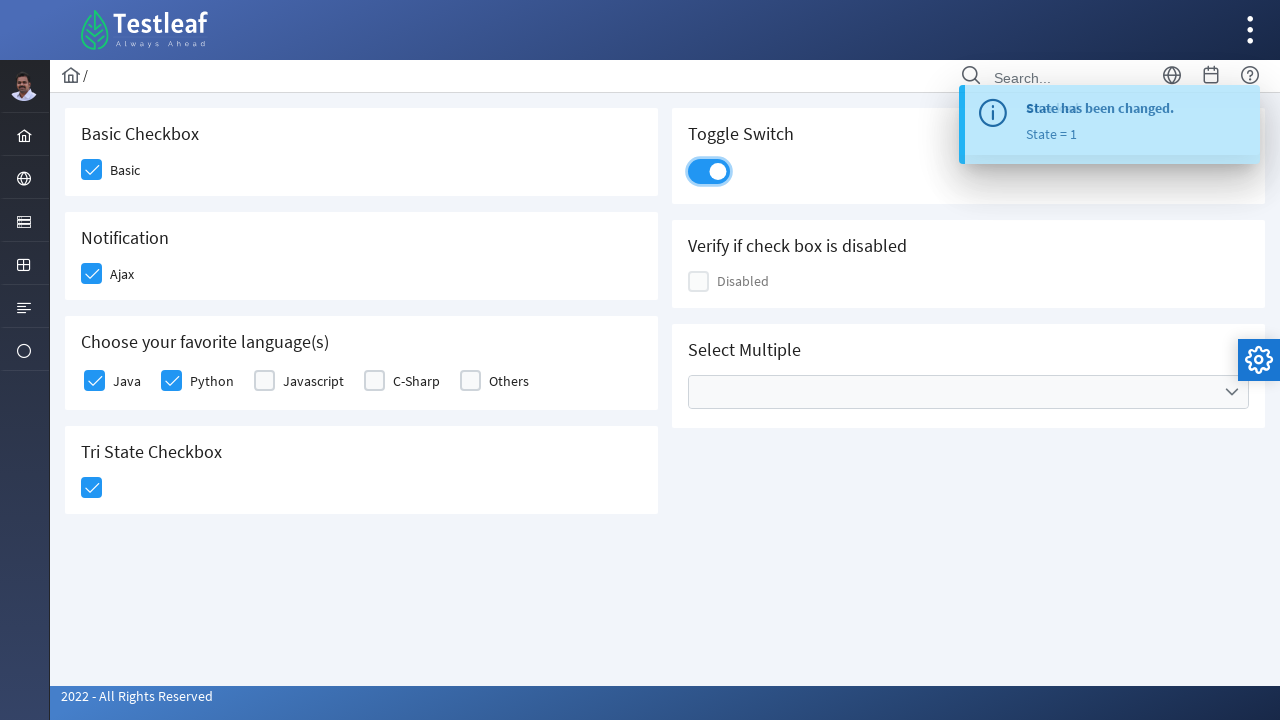

Opened multi-select dropdown for cities at (968, 392) on xpath=//ul[@data-label='Cities']
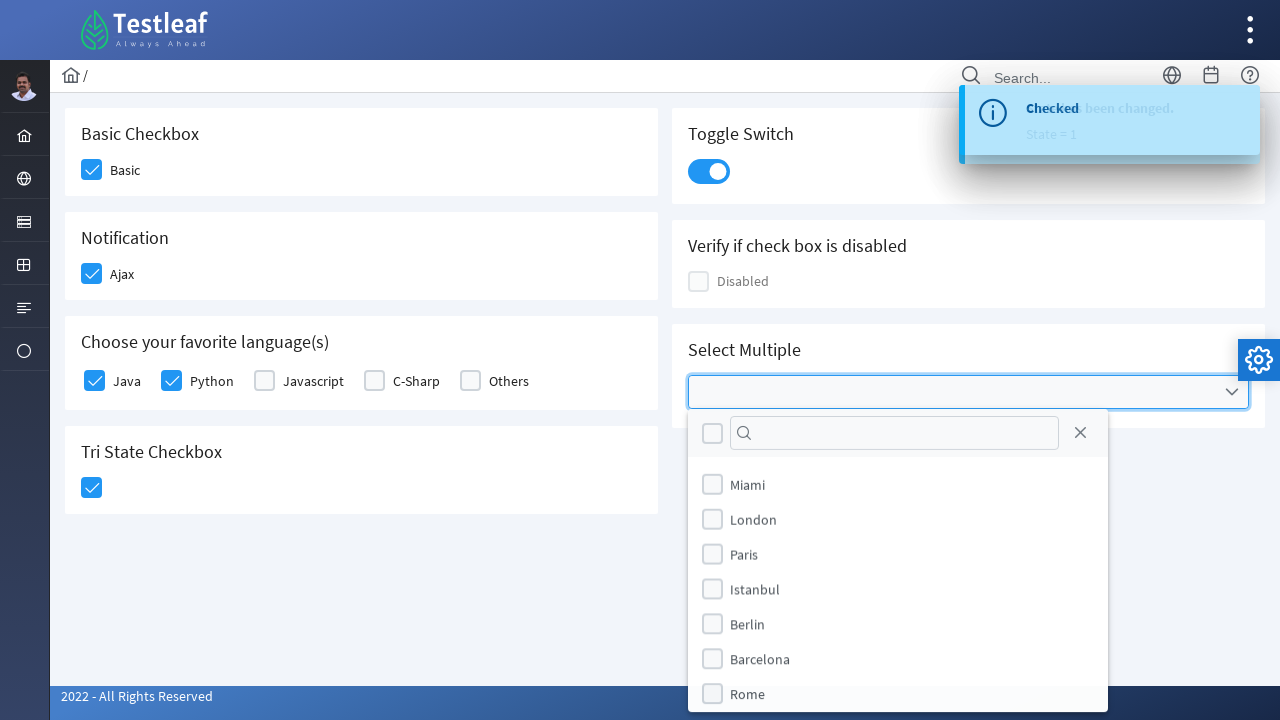

Selected Miami from the cities dropdown at (748, 484) on (//label[text()='Miami'])[2]
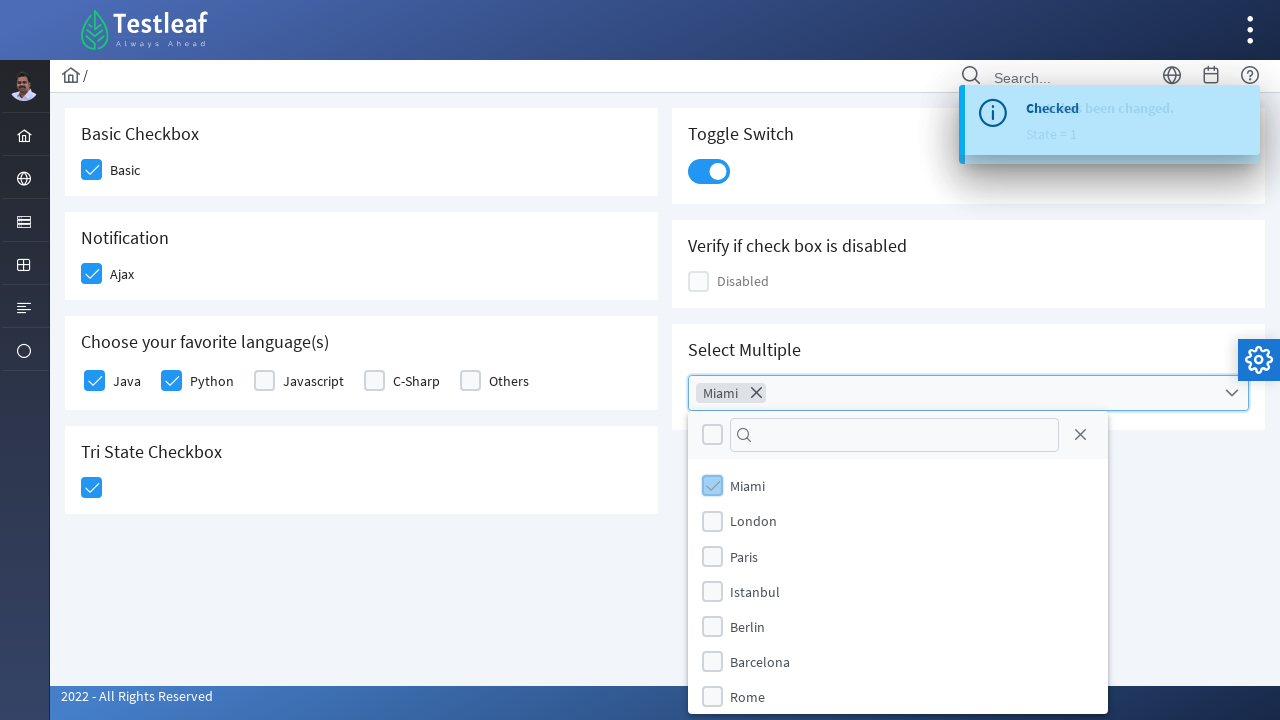

Selected London from the cities dropdown at (754, 521) on (//label[text()='London'])[2]
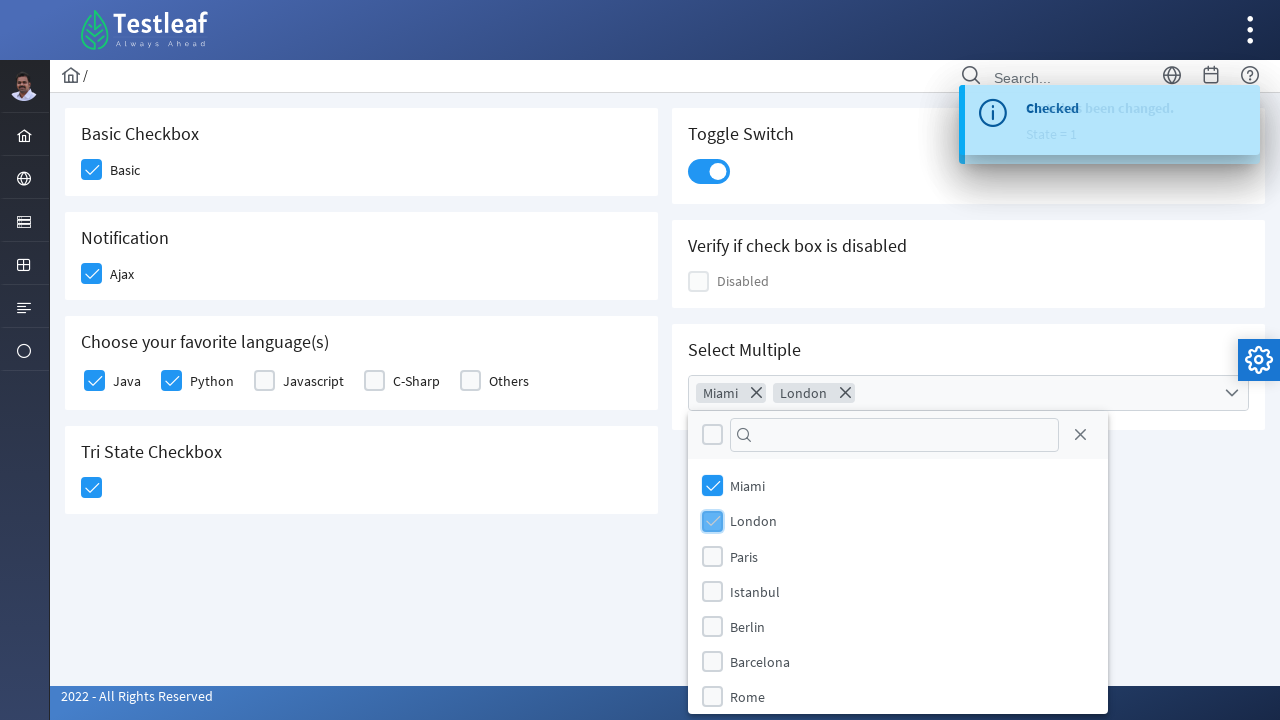

Closed the multi-select cities dropdown at (1080, 435) on xpath=//span[@class='ui-icon ui-icon-circle-close']
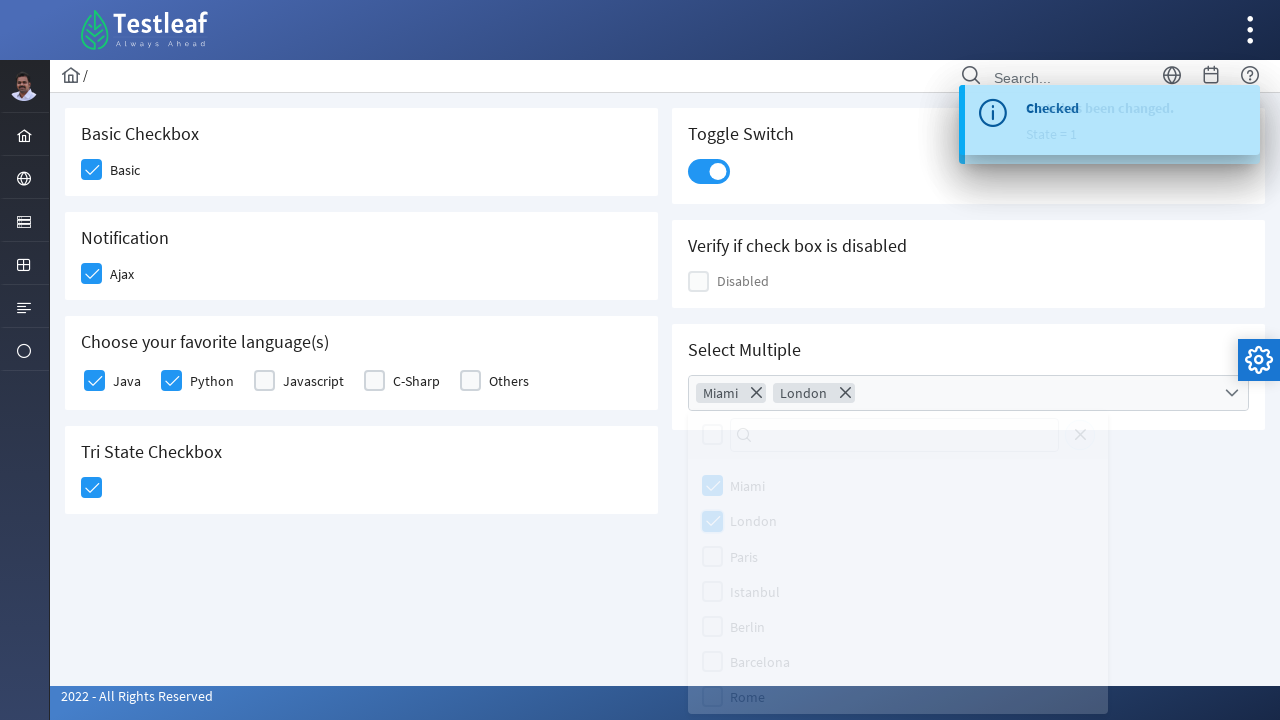

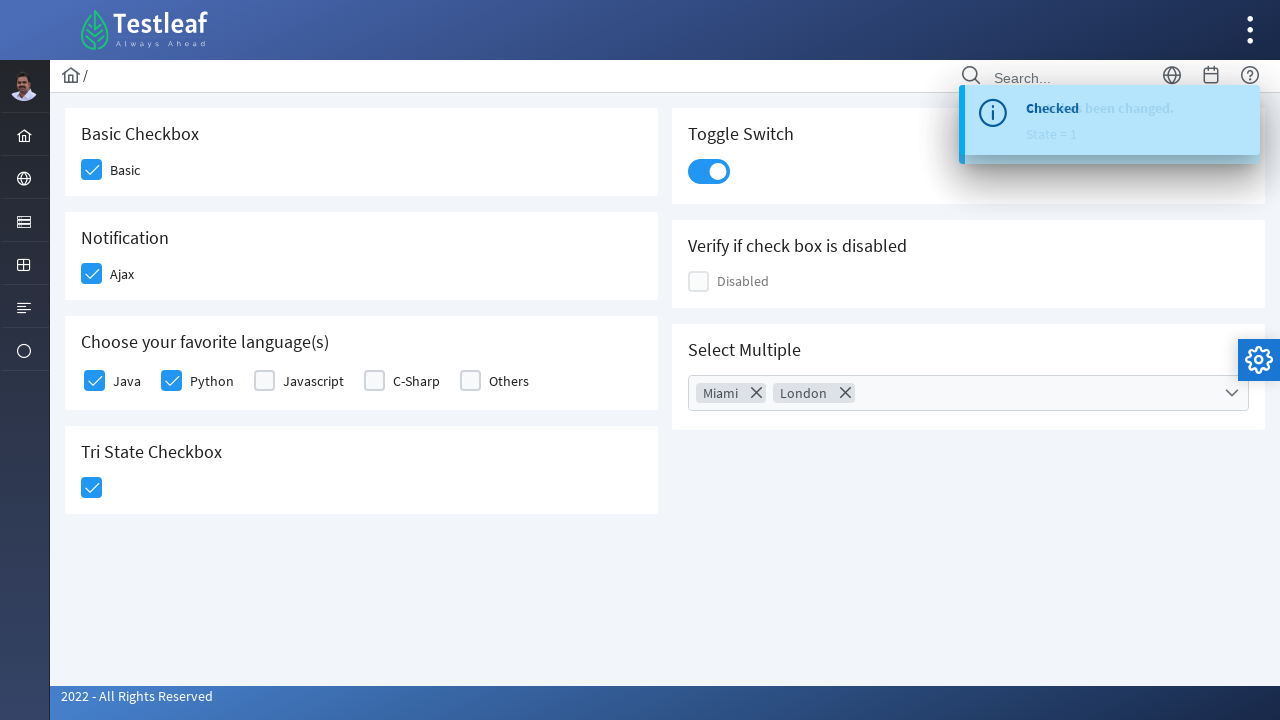